Tests AngularJS form by clearing first name field, entering a new name, and verifying the result

Starting URL: https://dgotlieb.github.io/AngularJS/main.html

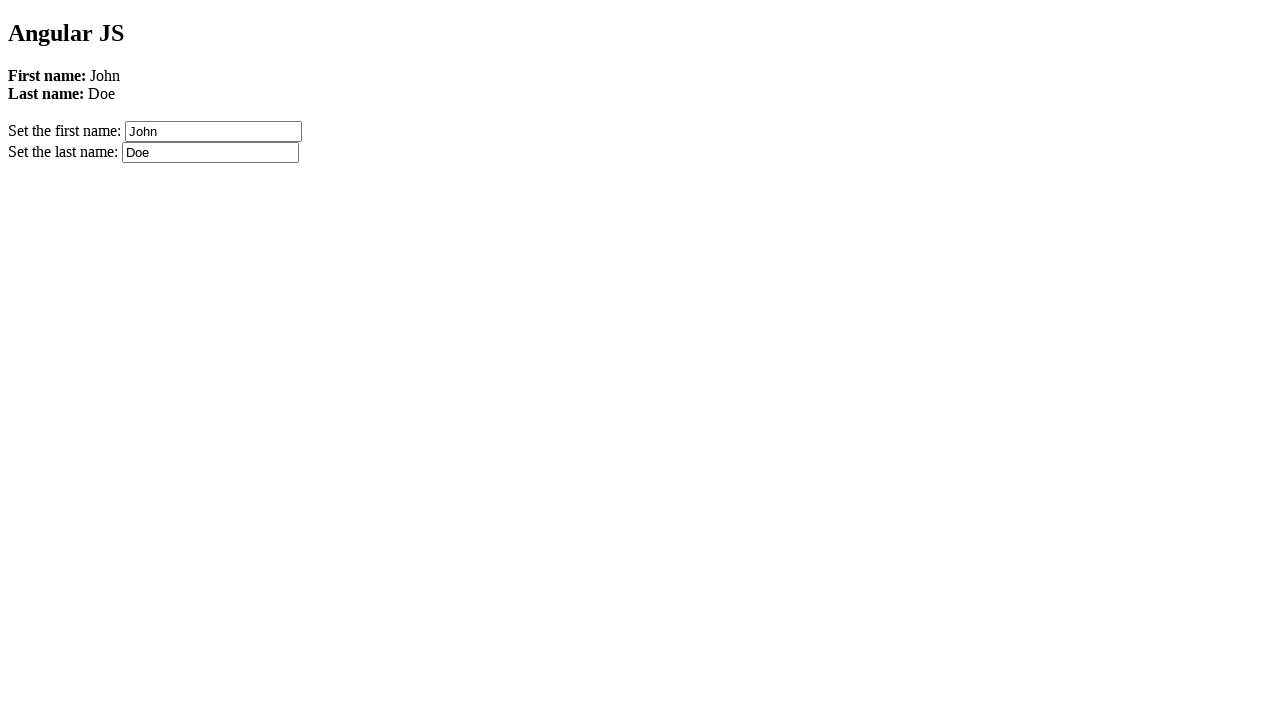

Waited for AngularJS first name input field to load
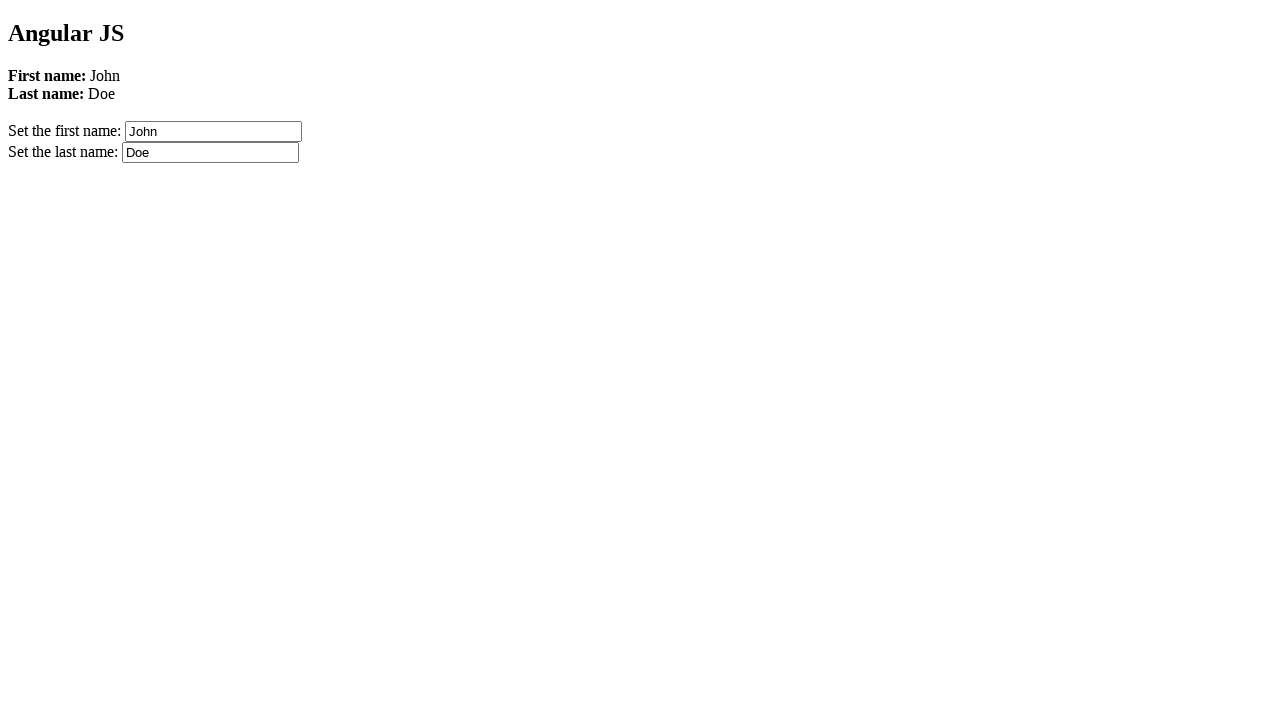

Cleared the first name field on input[ng-model='firstName']
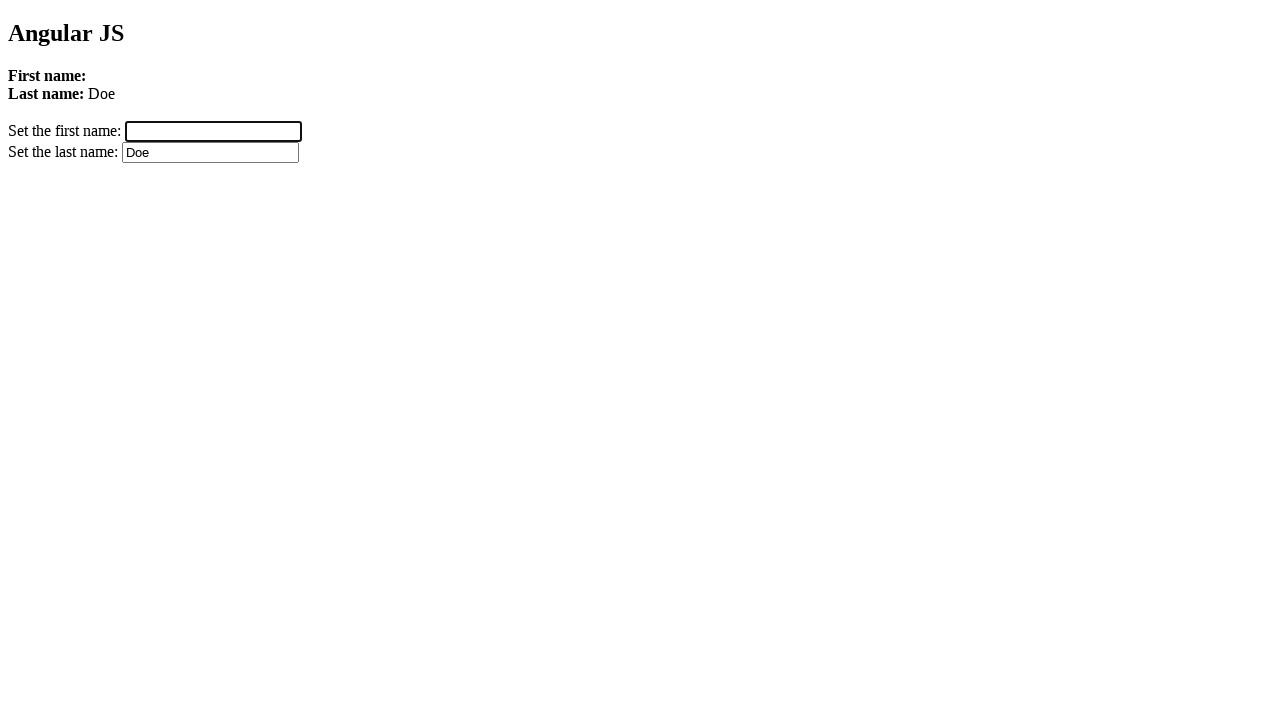

Entered 'Michael' as the new first name on input[ng-model='firstName']
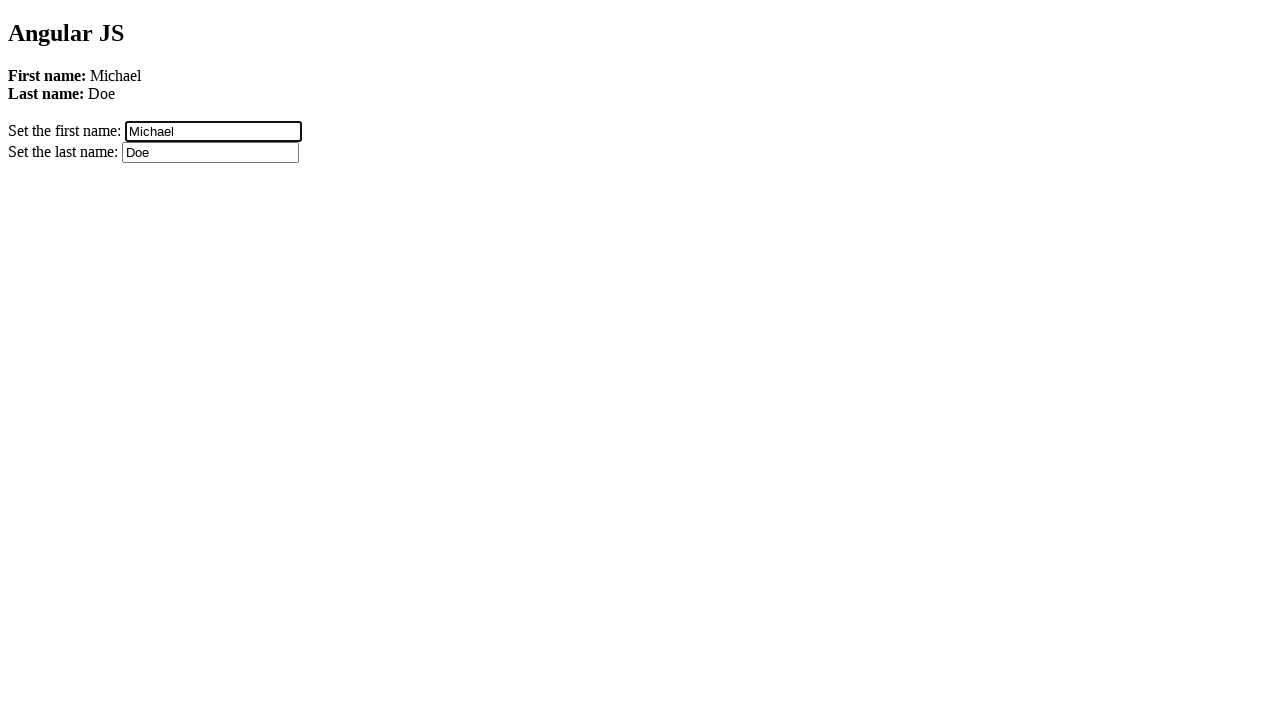

Verified that 'Michael' appears on the page after form update
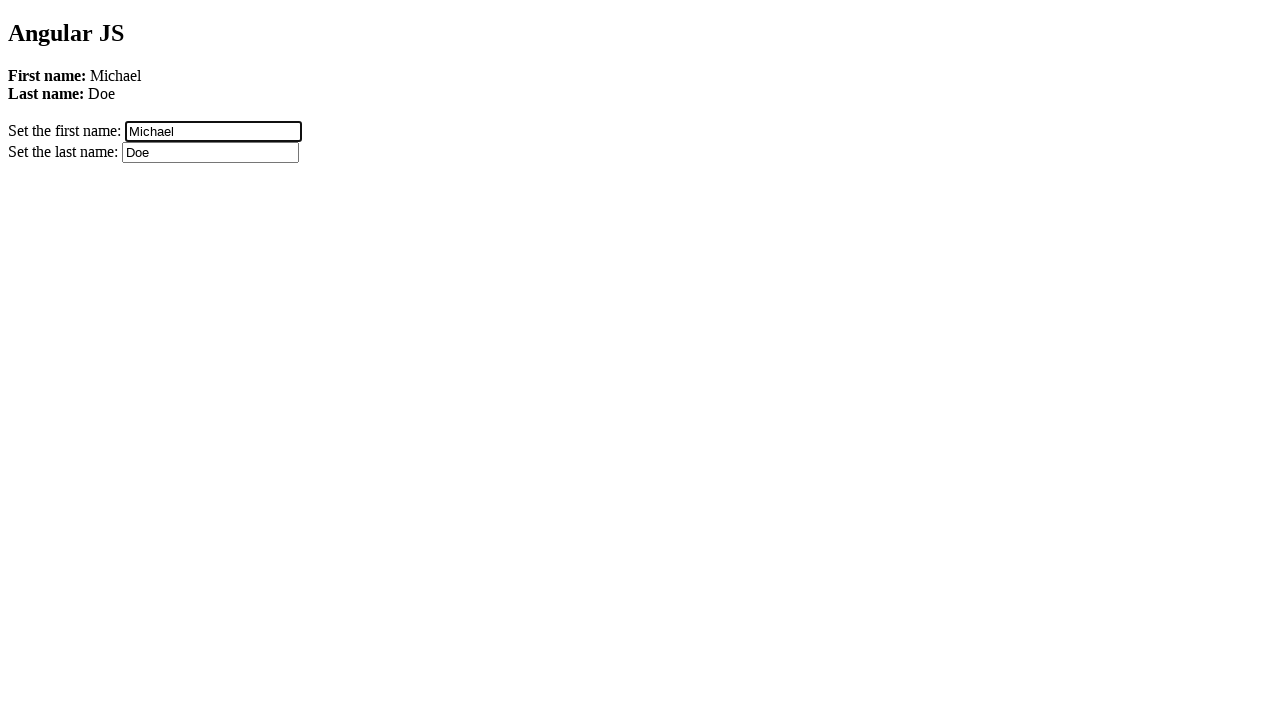

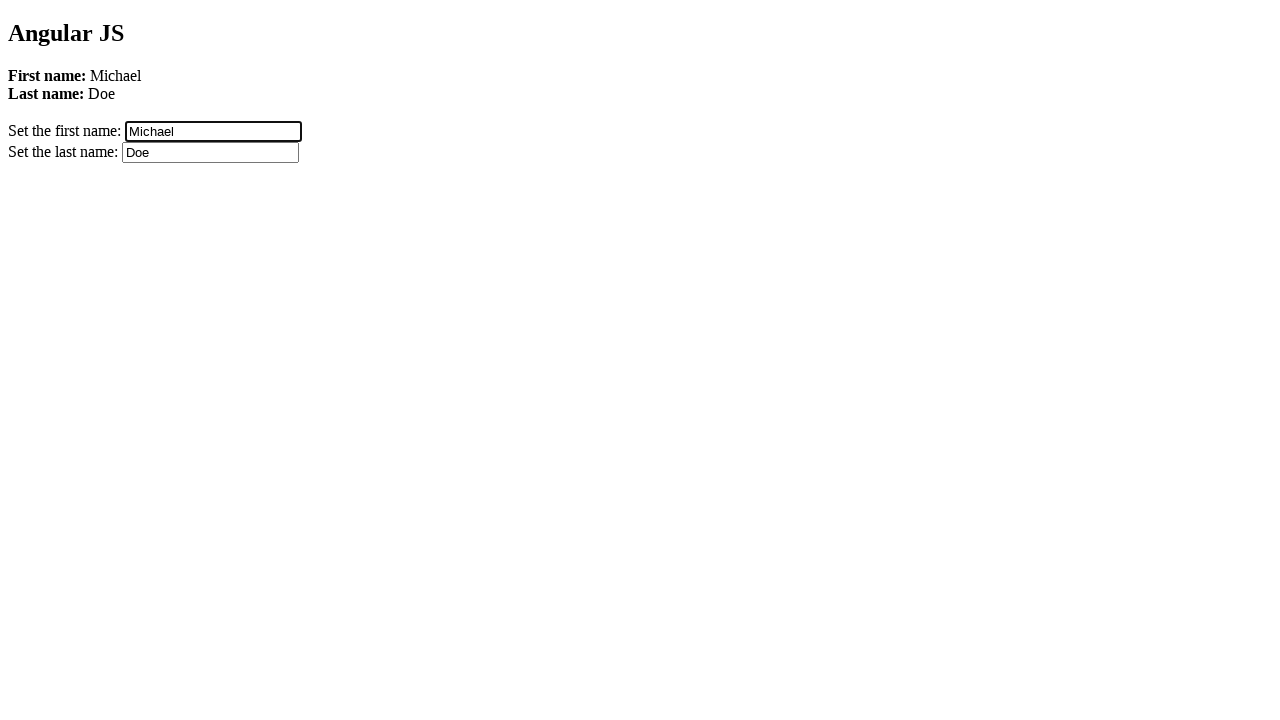